Tests browser alert handling by clicking a button that triggers a simple alert, accepting the alert, and verifying the result message is displayed

Starting URL: https://training-support.net/webelements/alerts

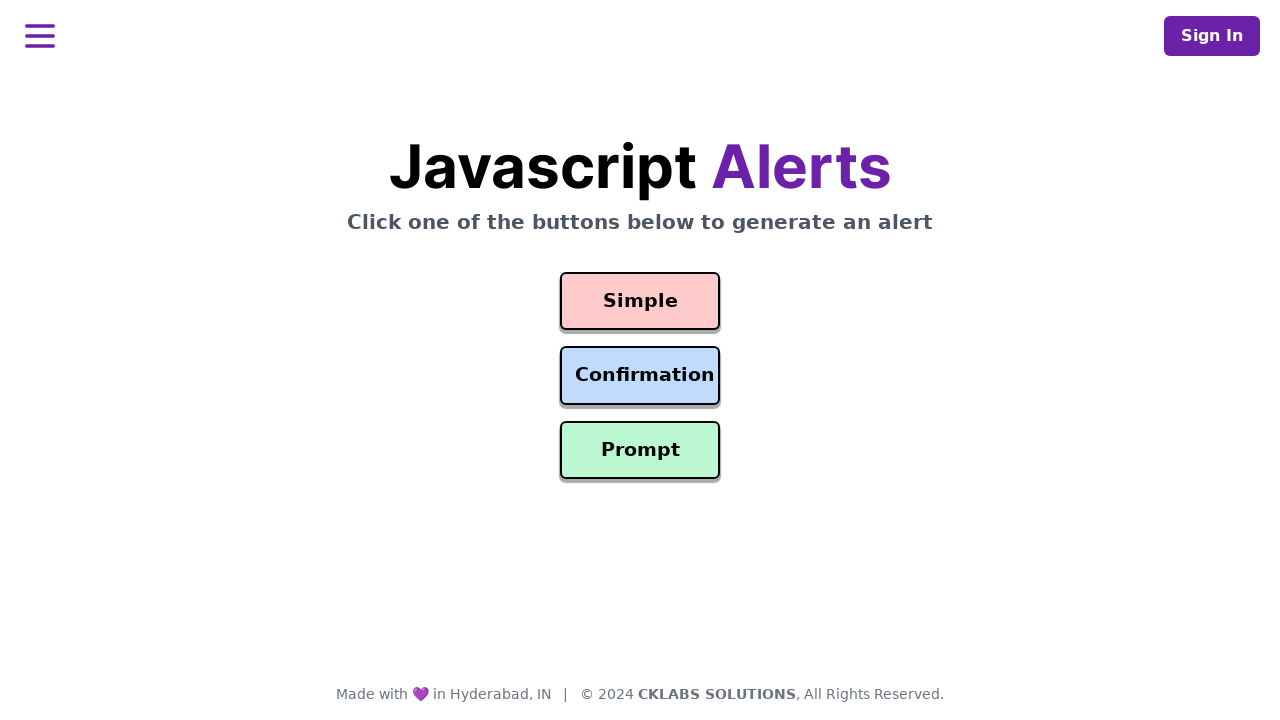

Clicked button to trigger simple alert at (640, 301) on #simple
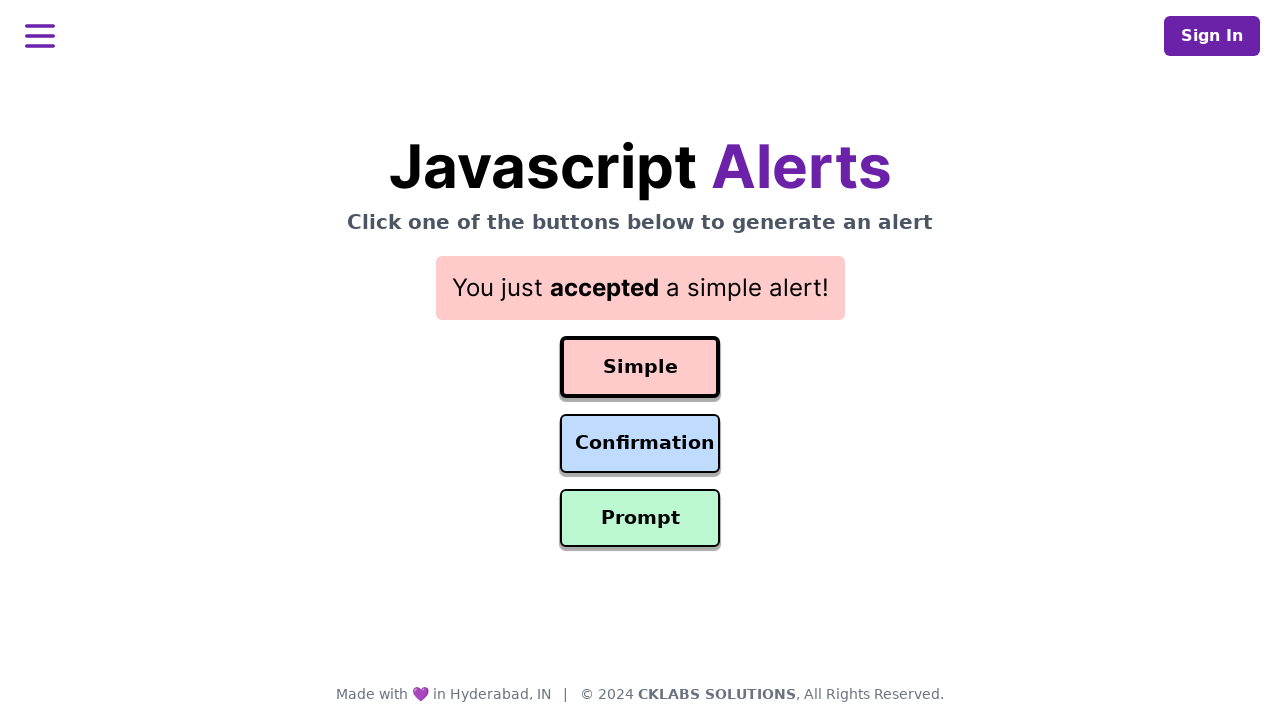

Set up dialog handler to accept alerts
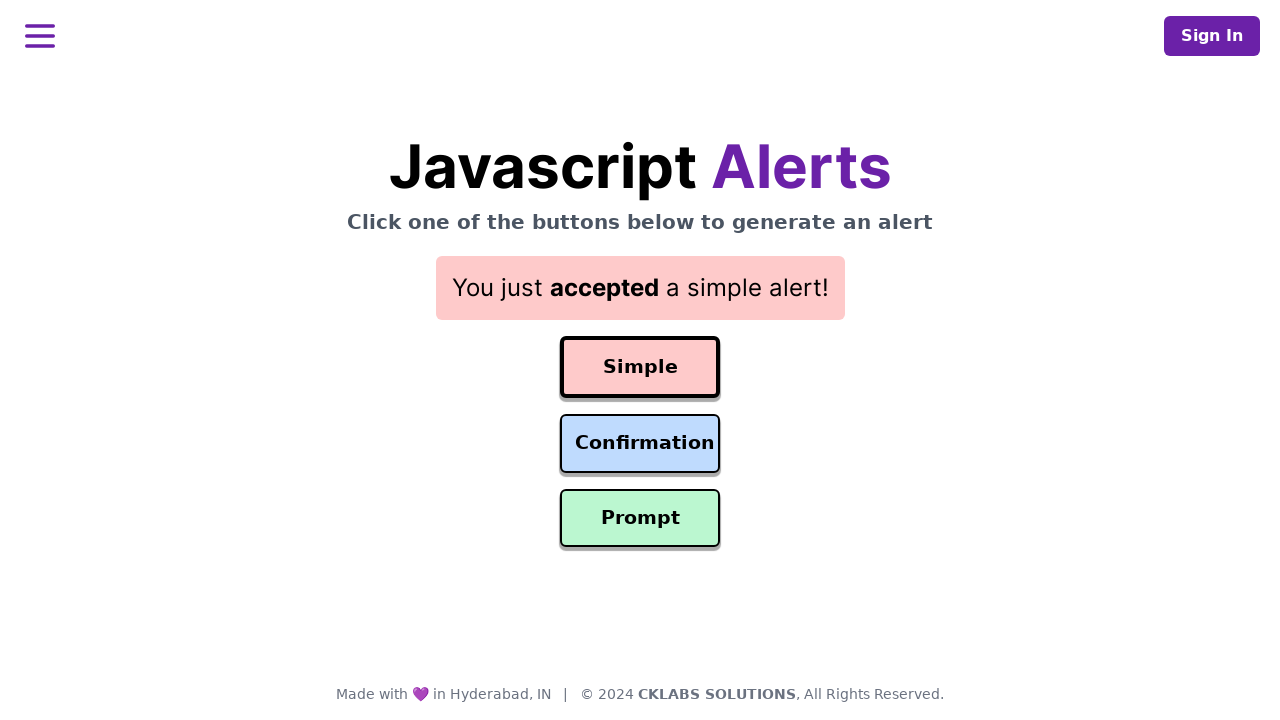

Result message element loaded after alert acceptance
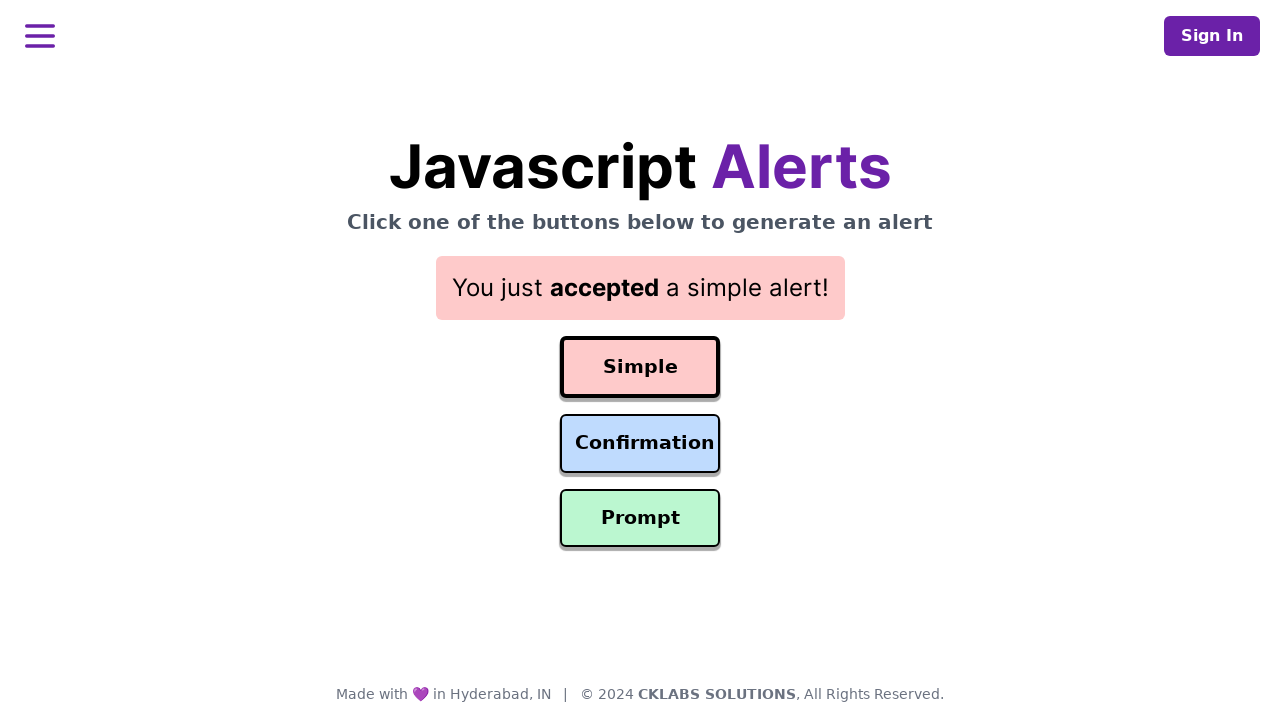

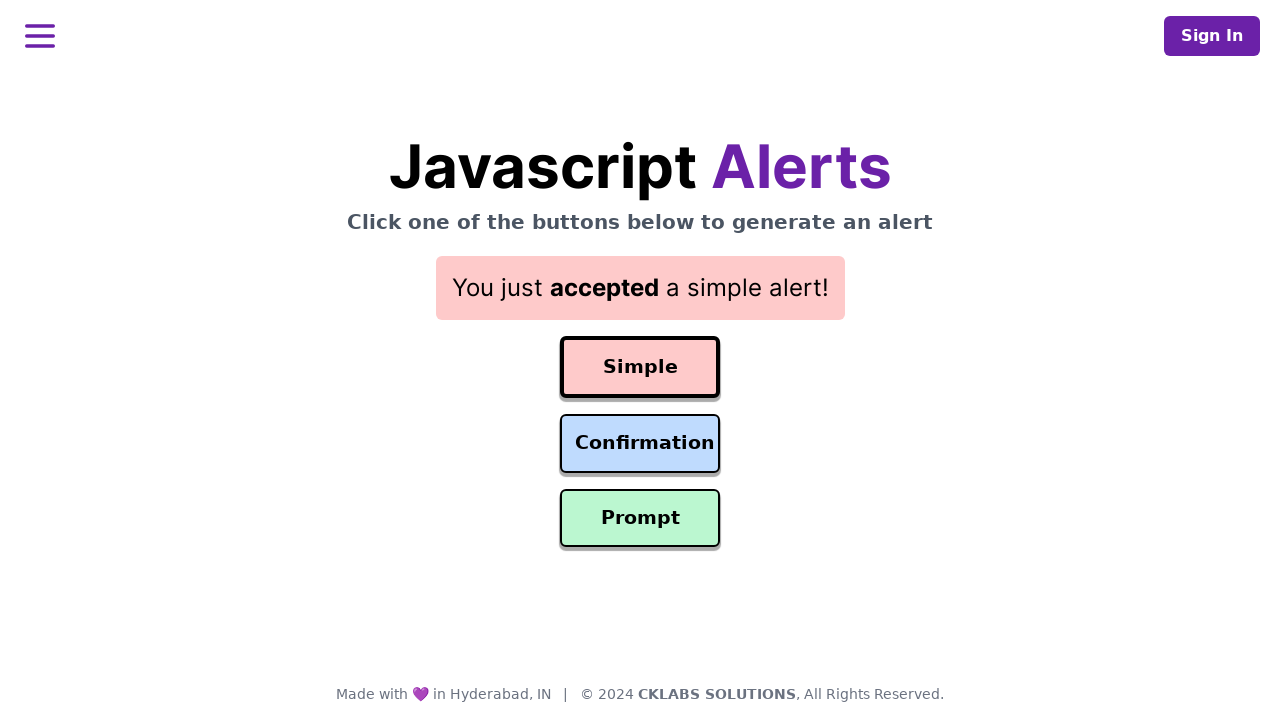